Tests that pressing Escape cancels editing a todo item

Starting URL: https://demo.playwright.dev/todomvc

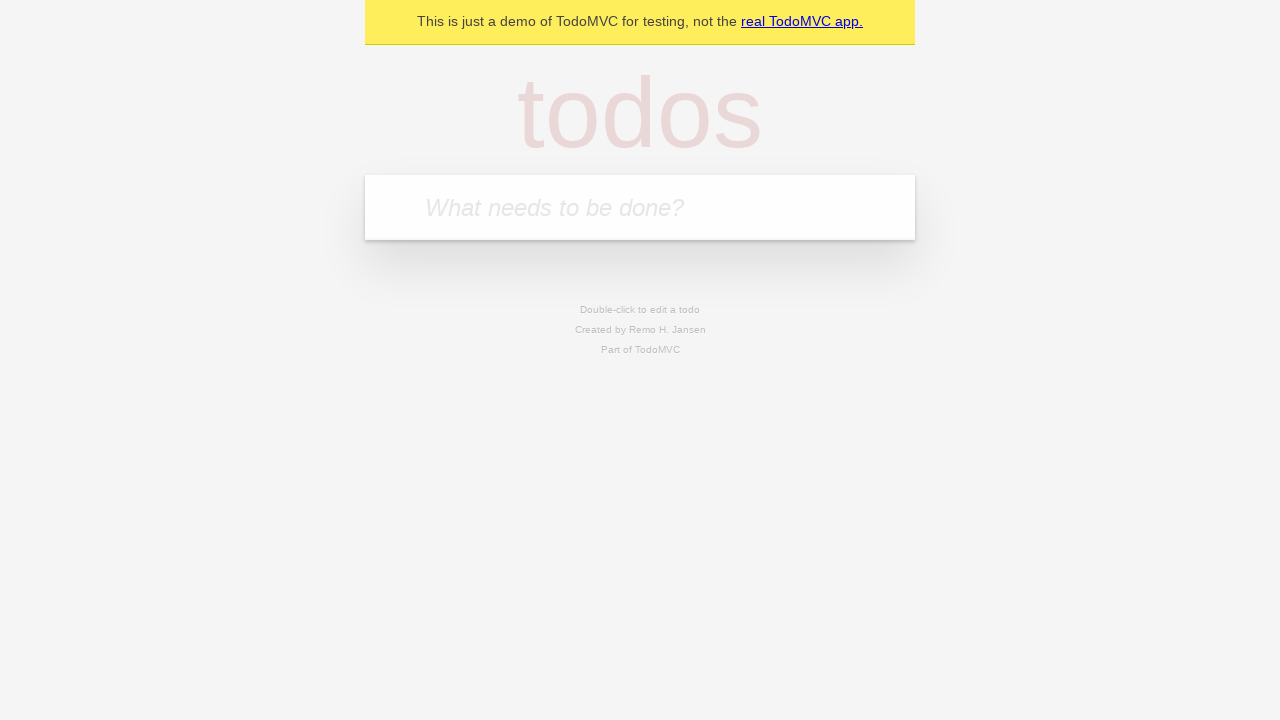

Filled new todo field with 'buy some cheese' on internal:attr=[placeholder="What needs to be done?"i]
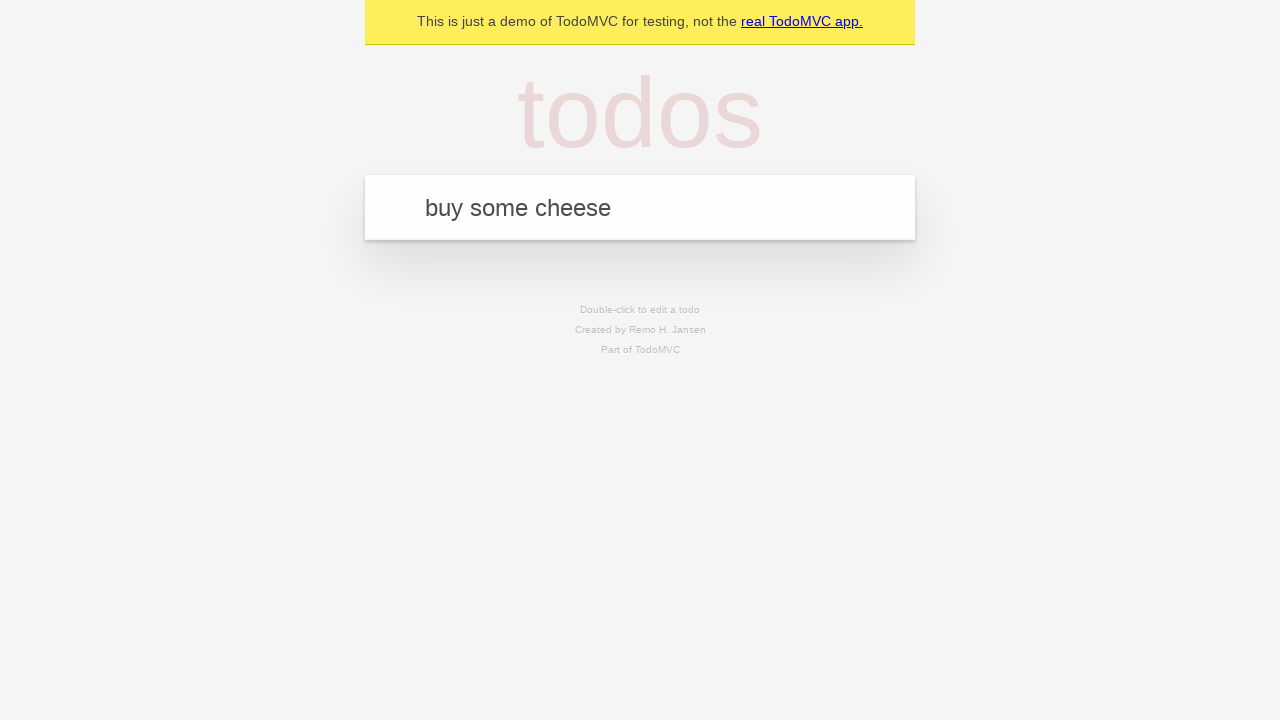

Pressed Enter to create todo 'buy some cheese' on internal:attr=[placeholder="What needs to be done?"i]
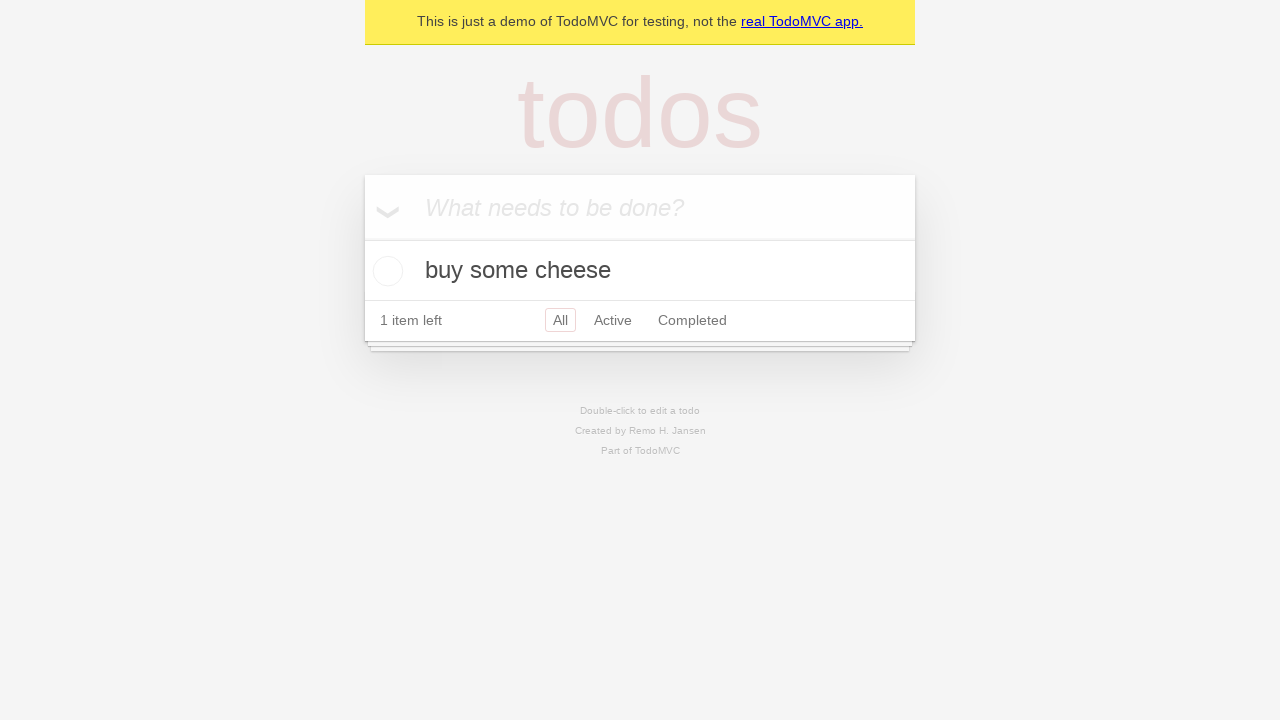

Filled new todo field with 'feed the cat' on internal:attr=[placeholder="What needs to be done?"i]
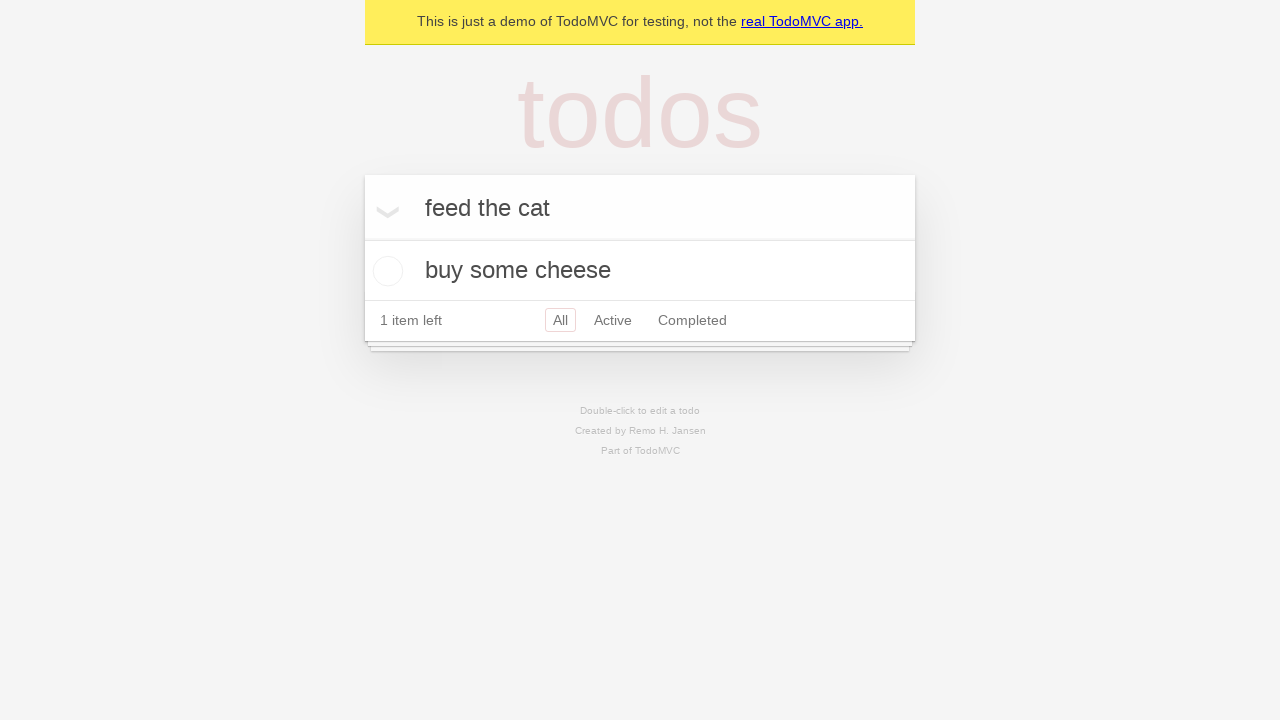

Pressed Enter to create todo 'feed the cat' on internal:attr=[placeholder="What needs to be done?"i]
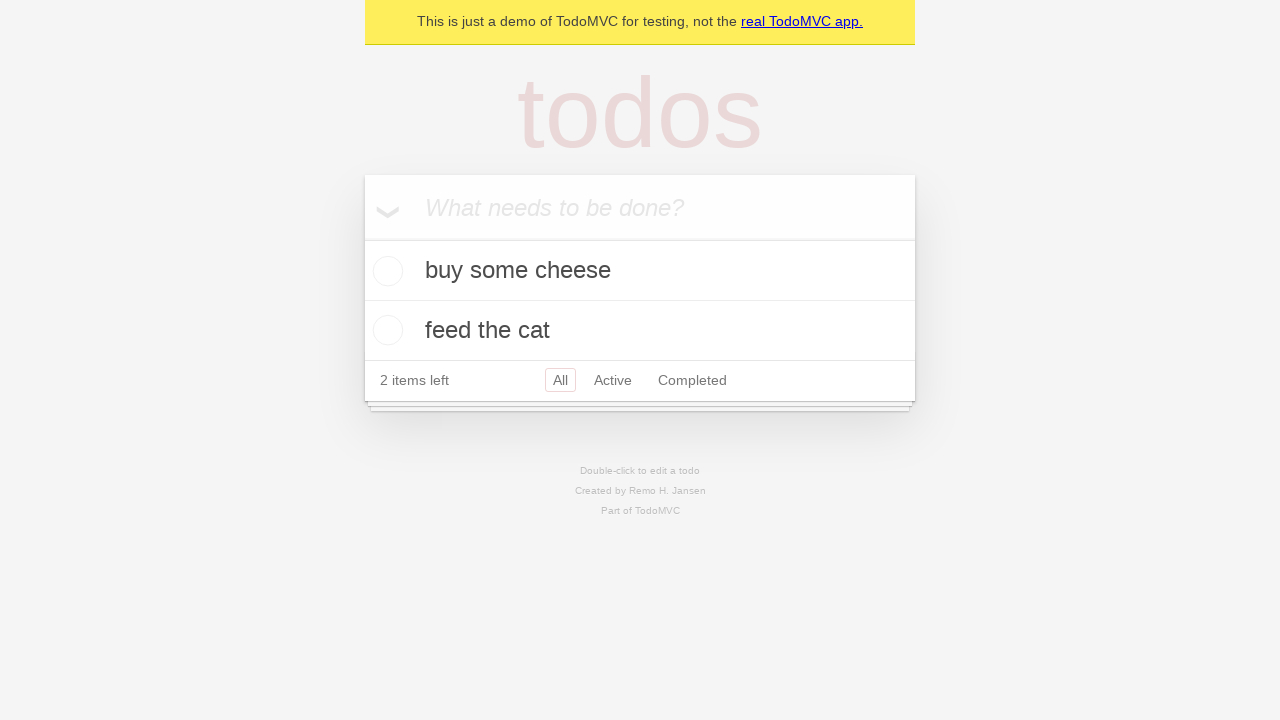

Filled new todo field with 'book a doctors appointment' on internal:attr=[placeholder="What needs to be done?"i]
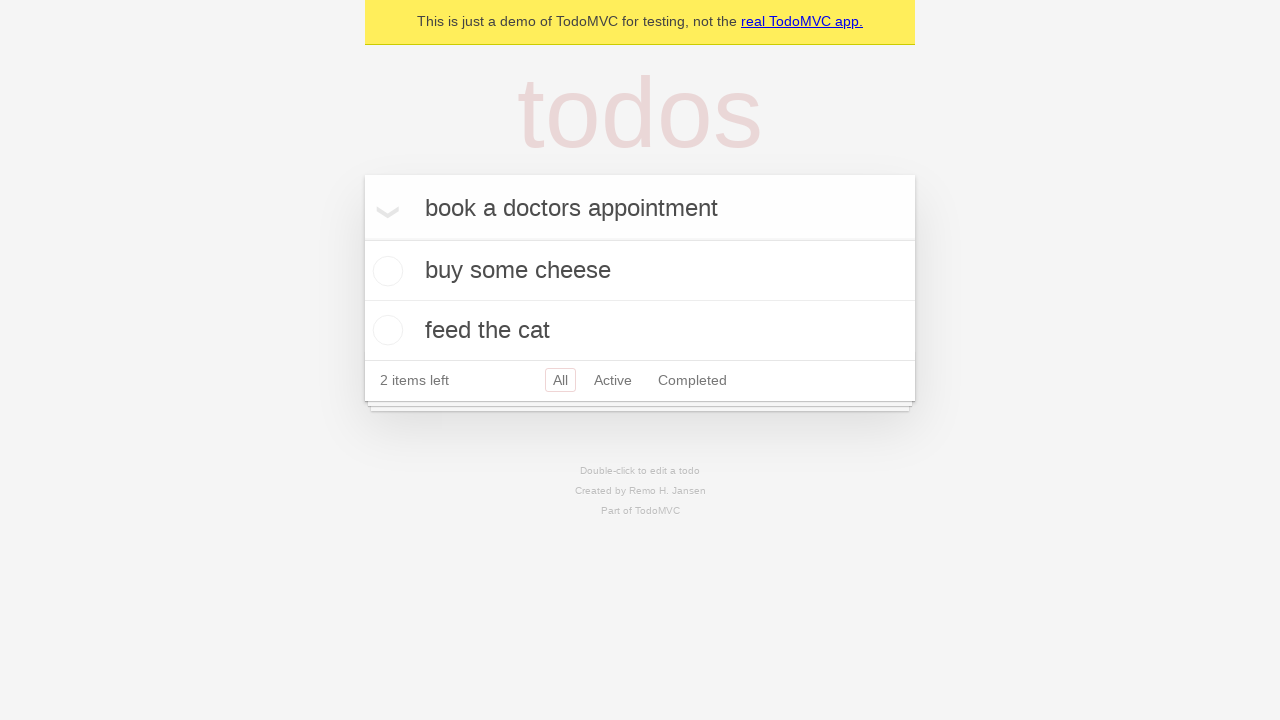

Pressed Enter to create todo 'book a doctors appointment' on internal:attr=[placeholder="What needs to be done?"i]
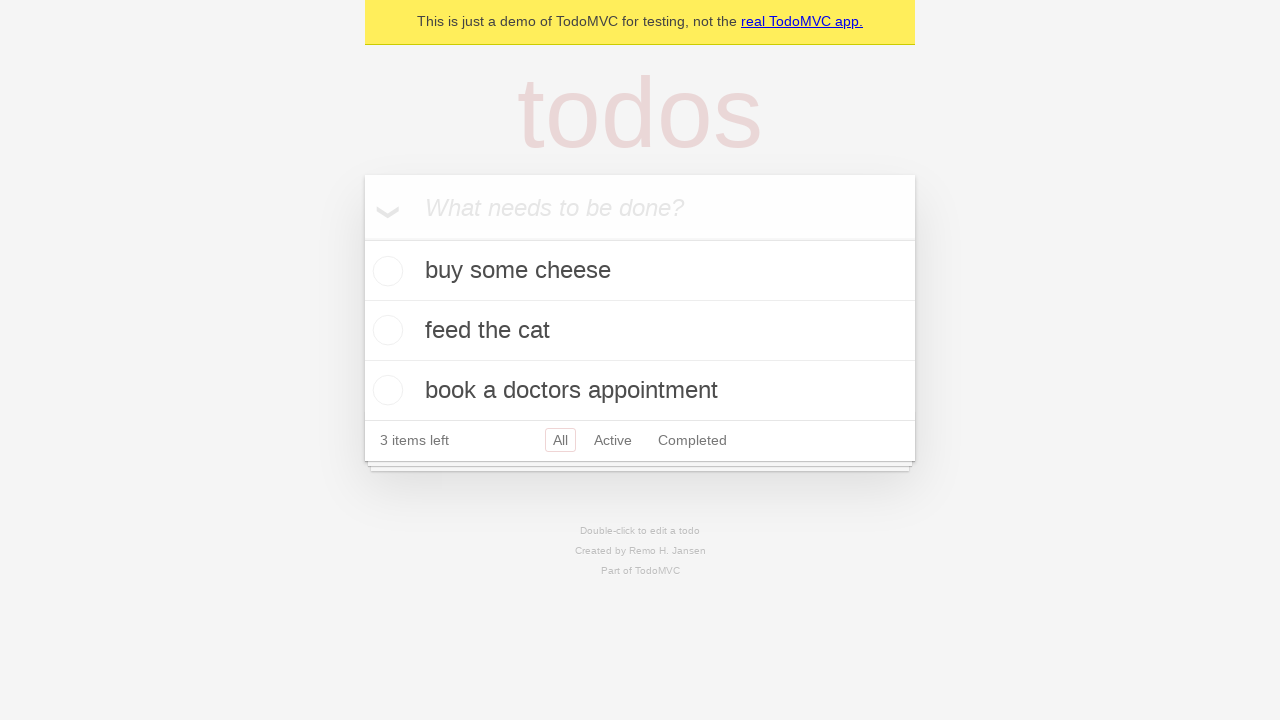

Waited for all 3 todo items to be created
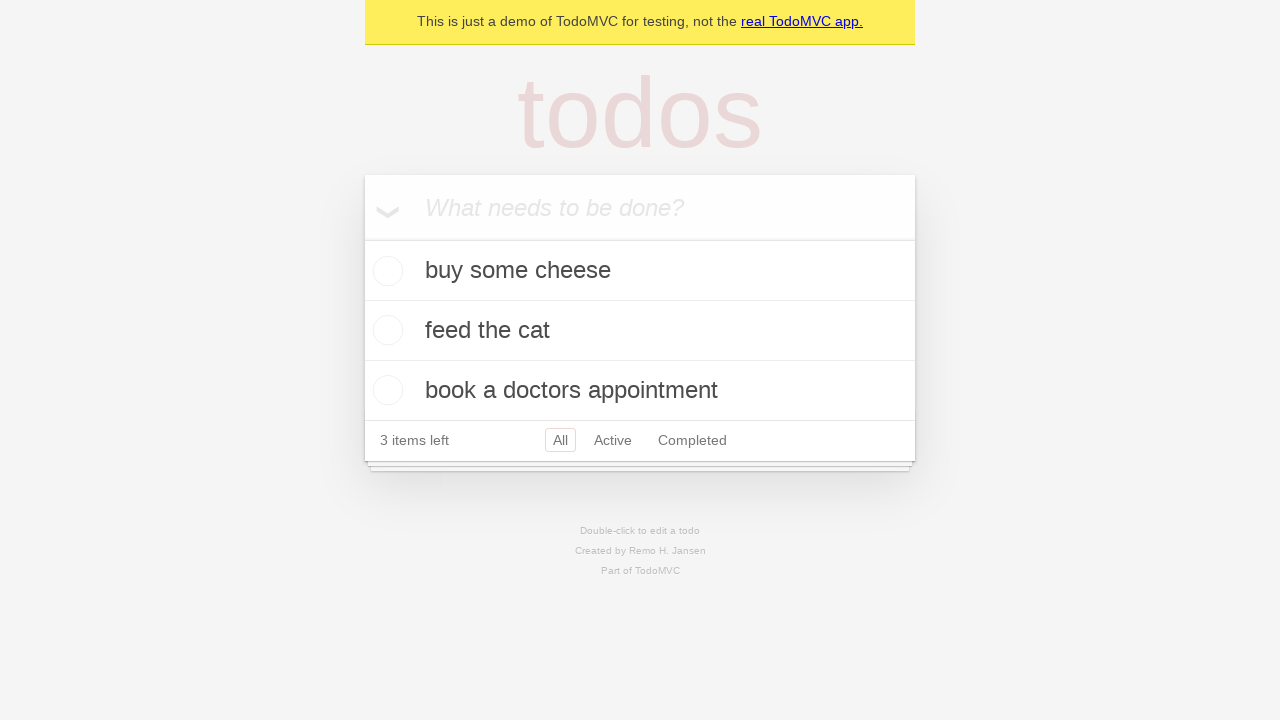

Double-clicked second todo item to enter edit mode at (640, 331) on internal:testid=[data-testid="todo-item"s] >> nth=1
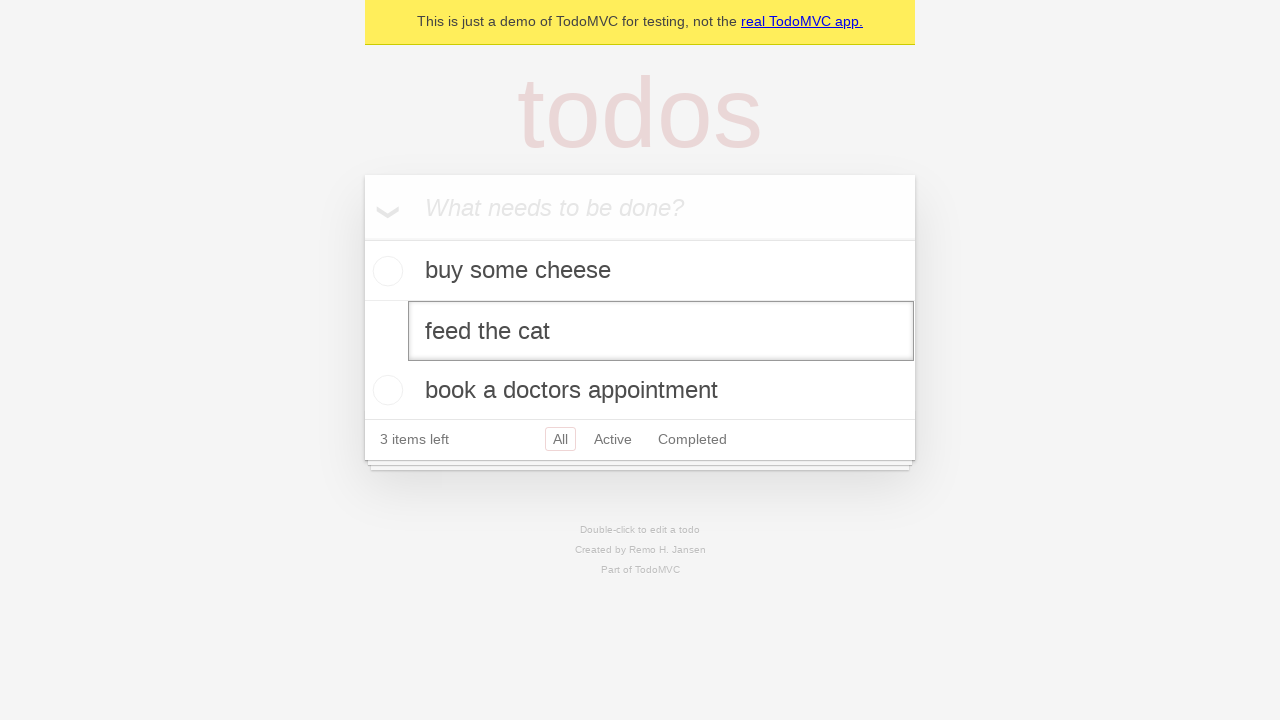

Filled edit field with 'buy some sausages' on internal:testid=[data-testid="todo-item"s] >> nth=1 >> internal:role=textbox[nam
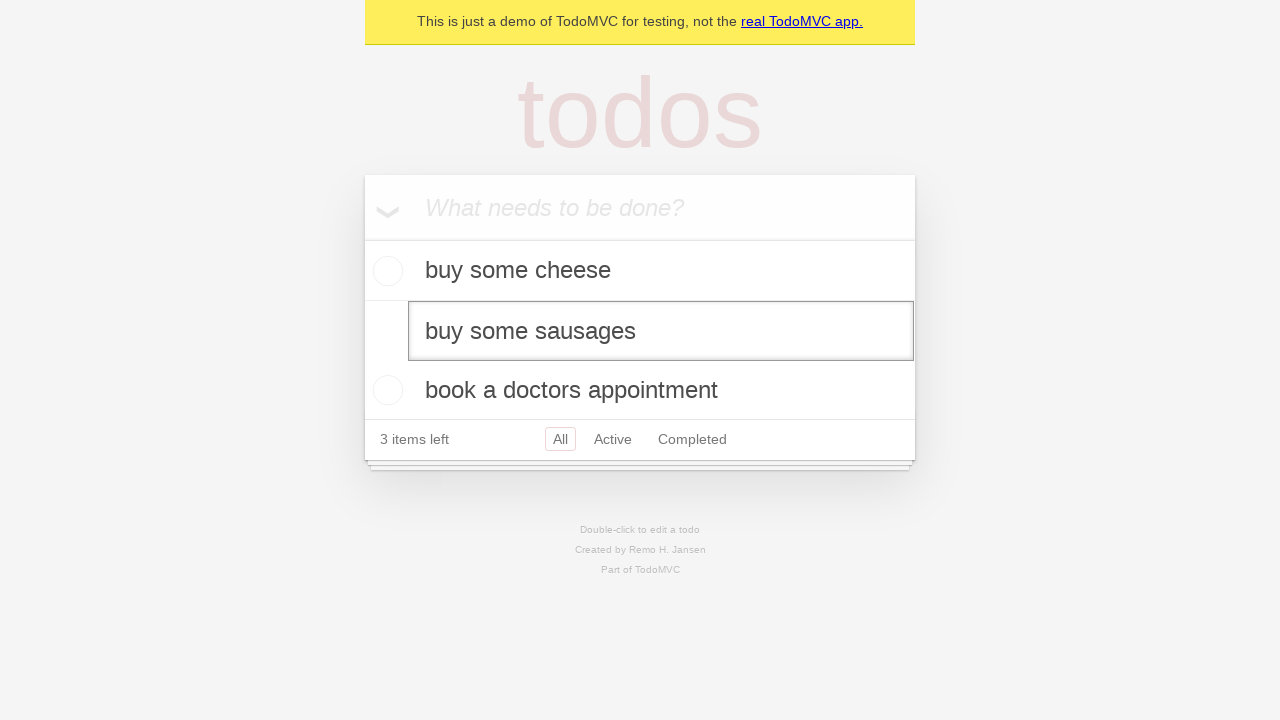

Pressed Escape to cancel edits on todo item on internal:testid=[data-testid="todo-item"s] >> nth=1 >> internal:role=textbox[nam
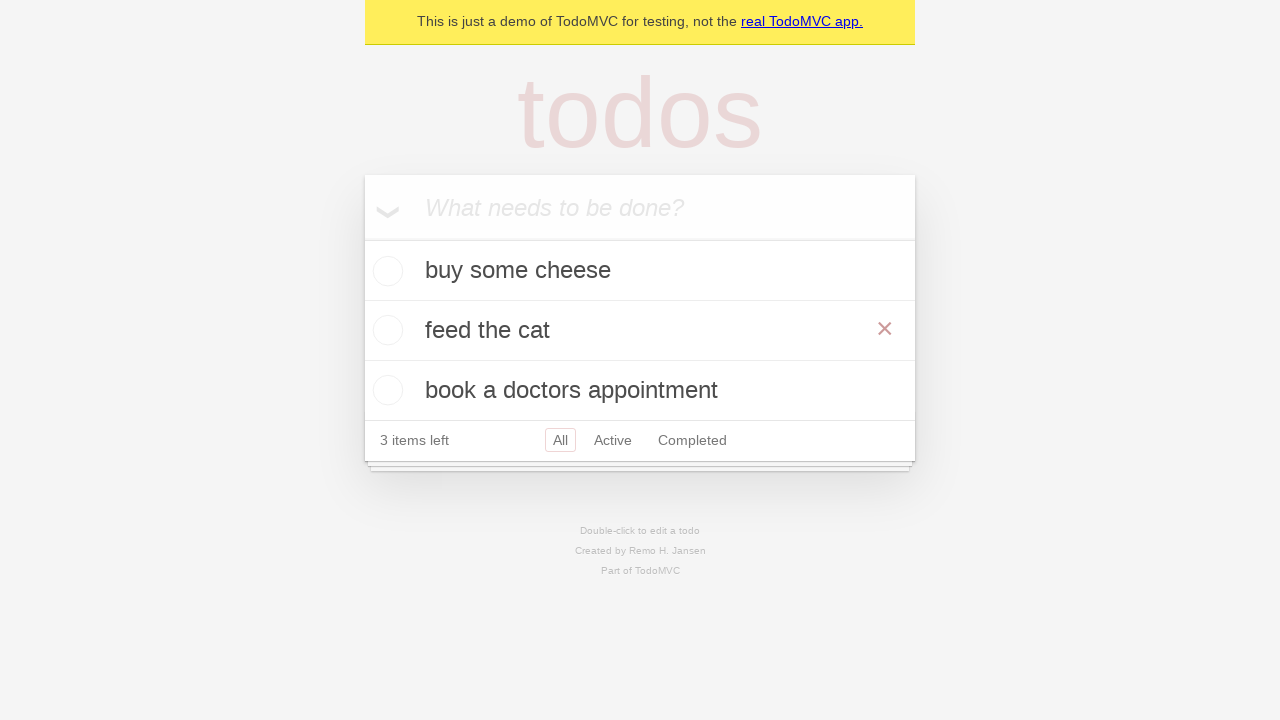

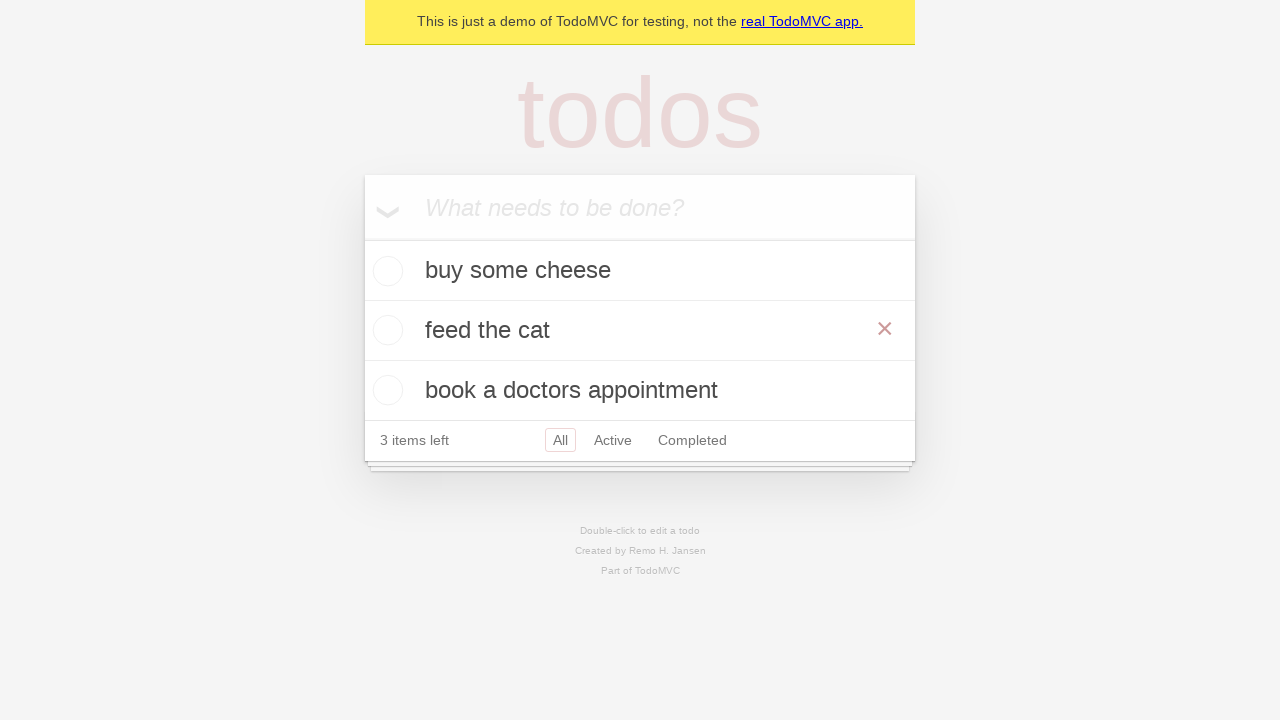